Tests drag and drop functionality by dragging element A to the position of element B

Starting URL: https://the-internet.herokuapp.com/drag_and_drop

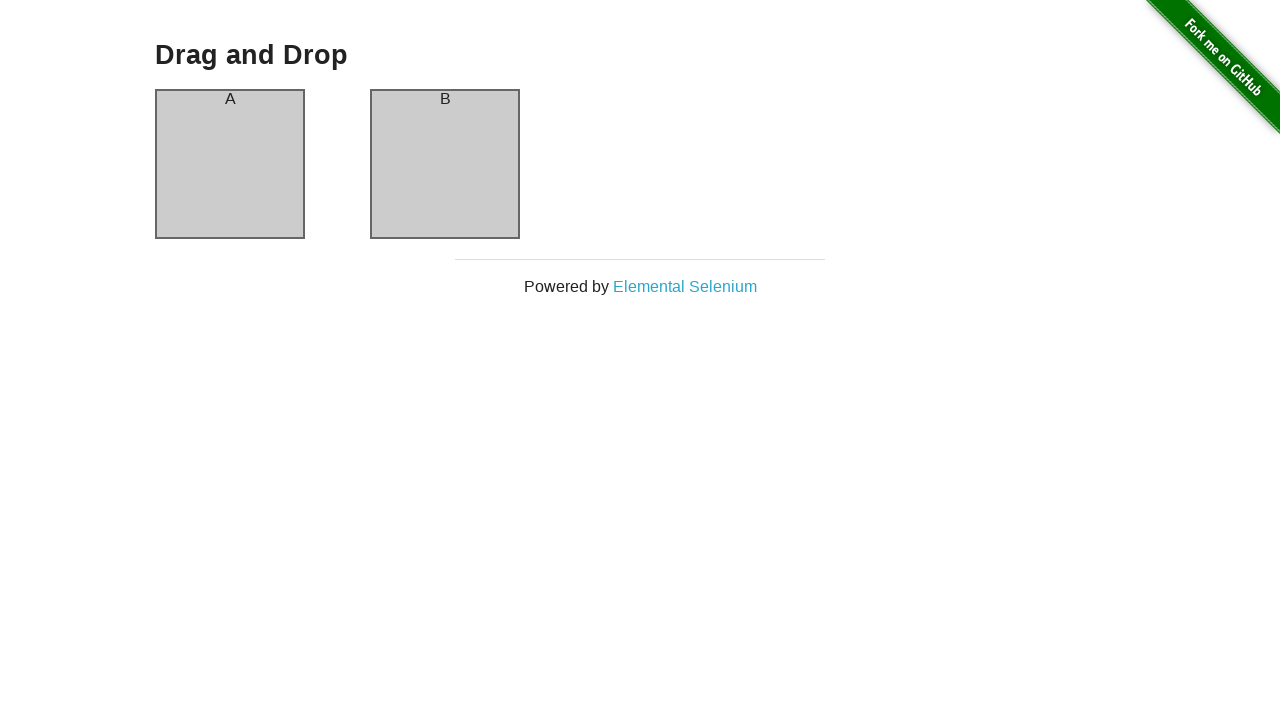

Located element A (column-a)
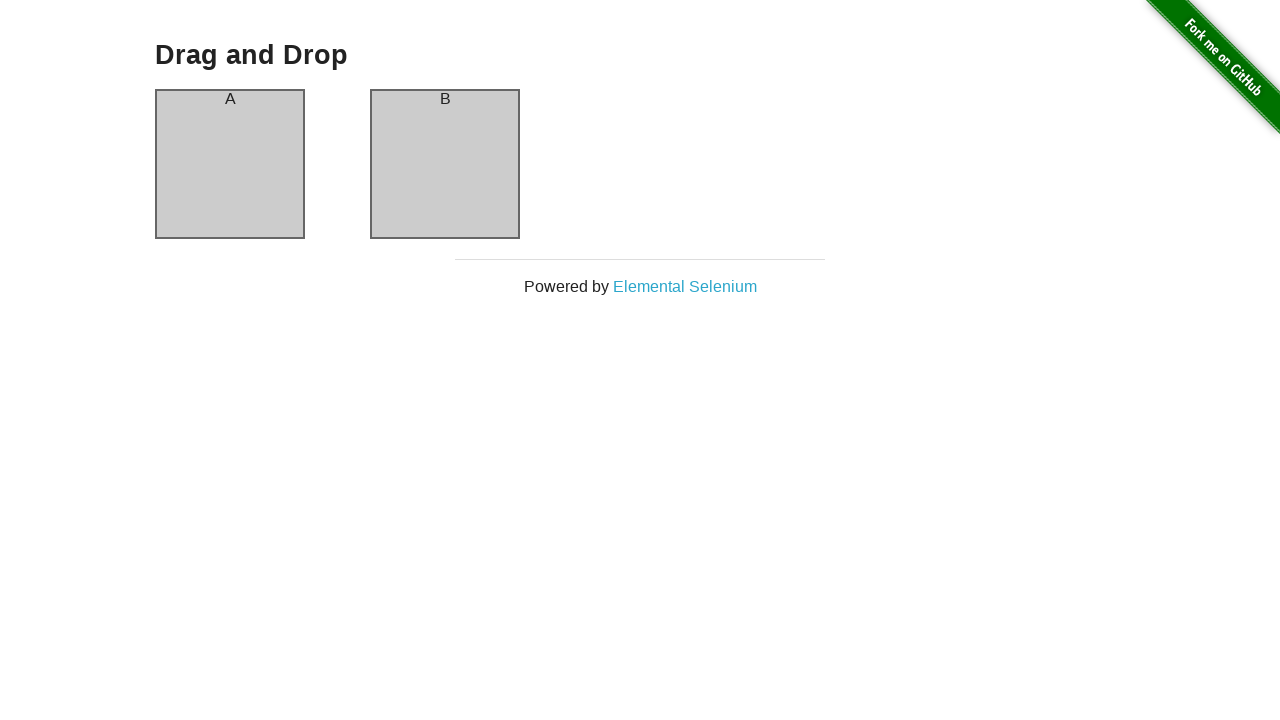

Located element B (column-b)
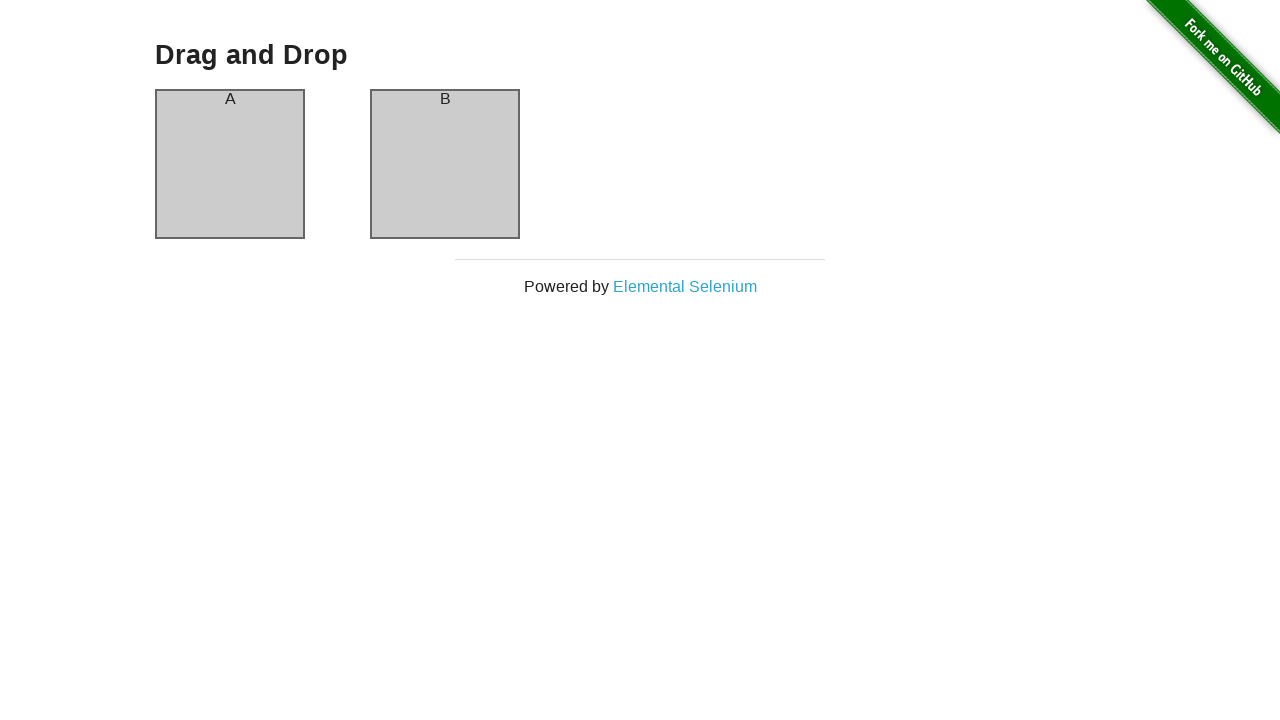

Dragged element A to position of element B at (445, 164)
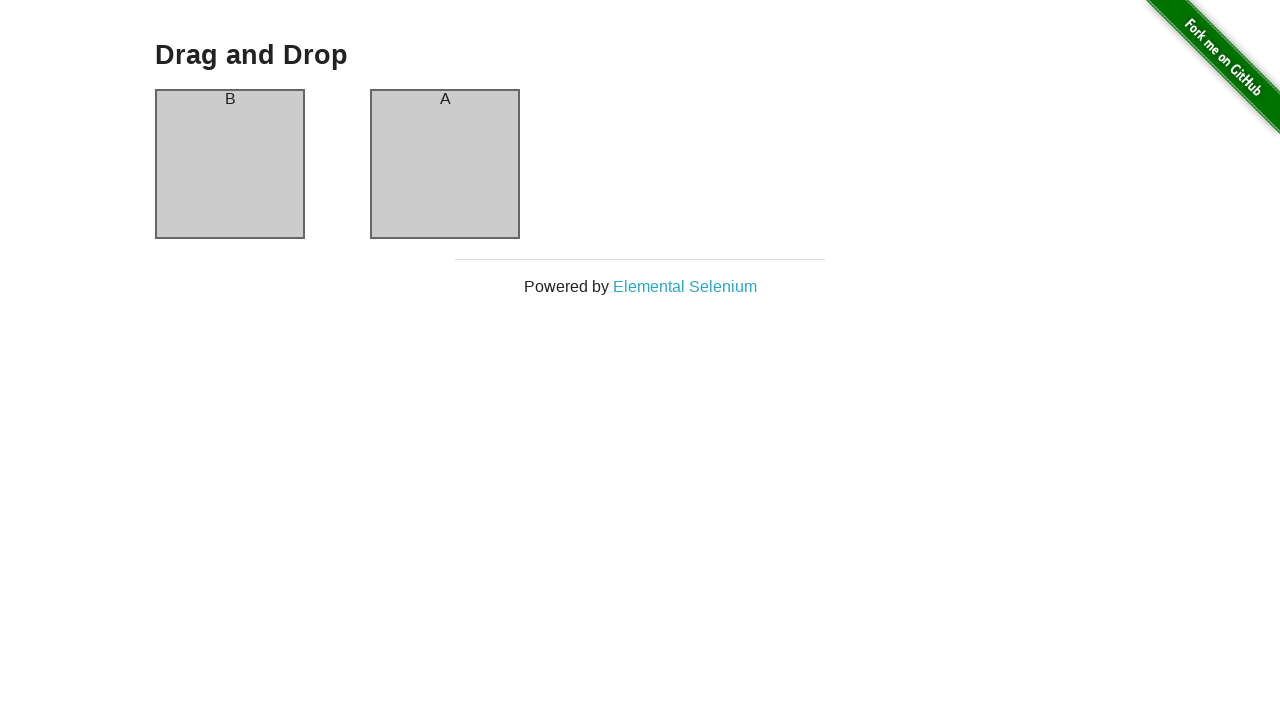

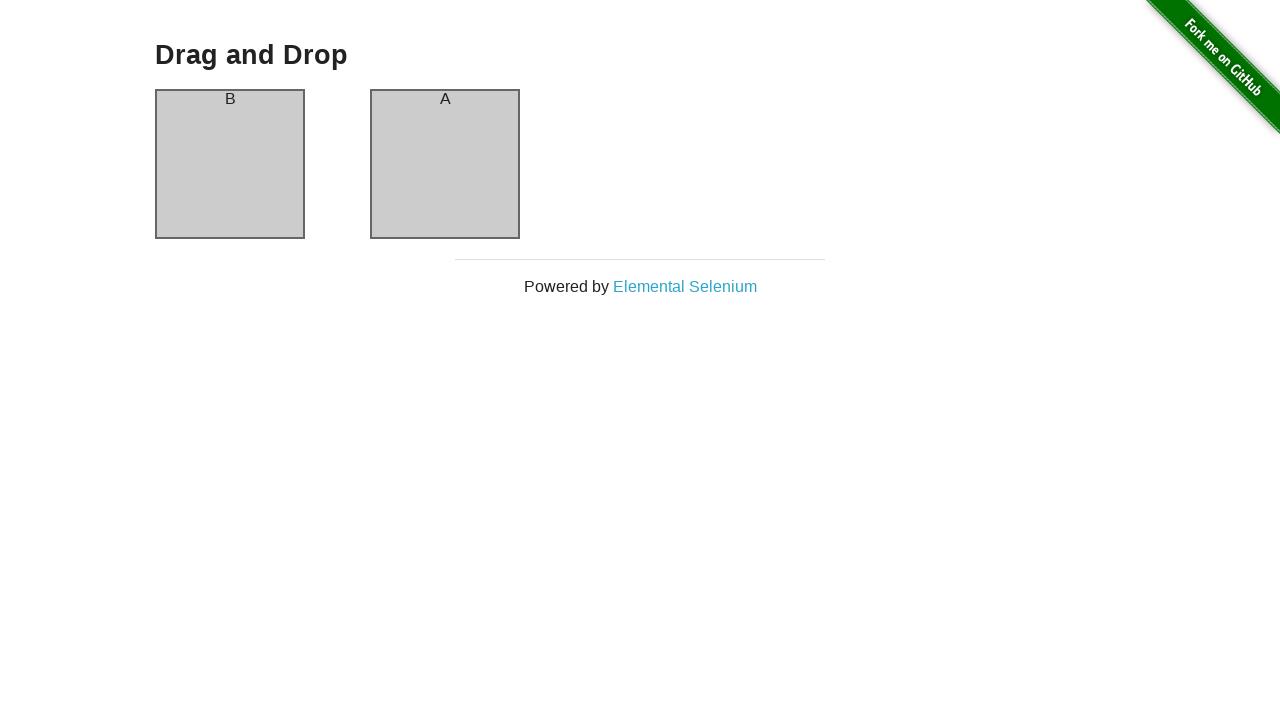